Tests handling different types of JavaScript alerts including OK alerts, Cancel/Confirm alerts, and prompt alerts with text input.

Starting URL: https://demo.automationtesting.in/Alerts.html

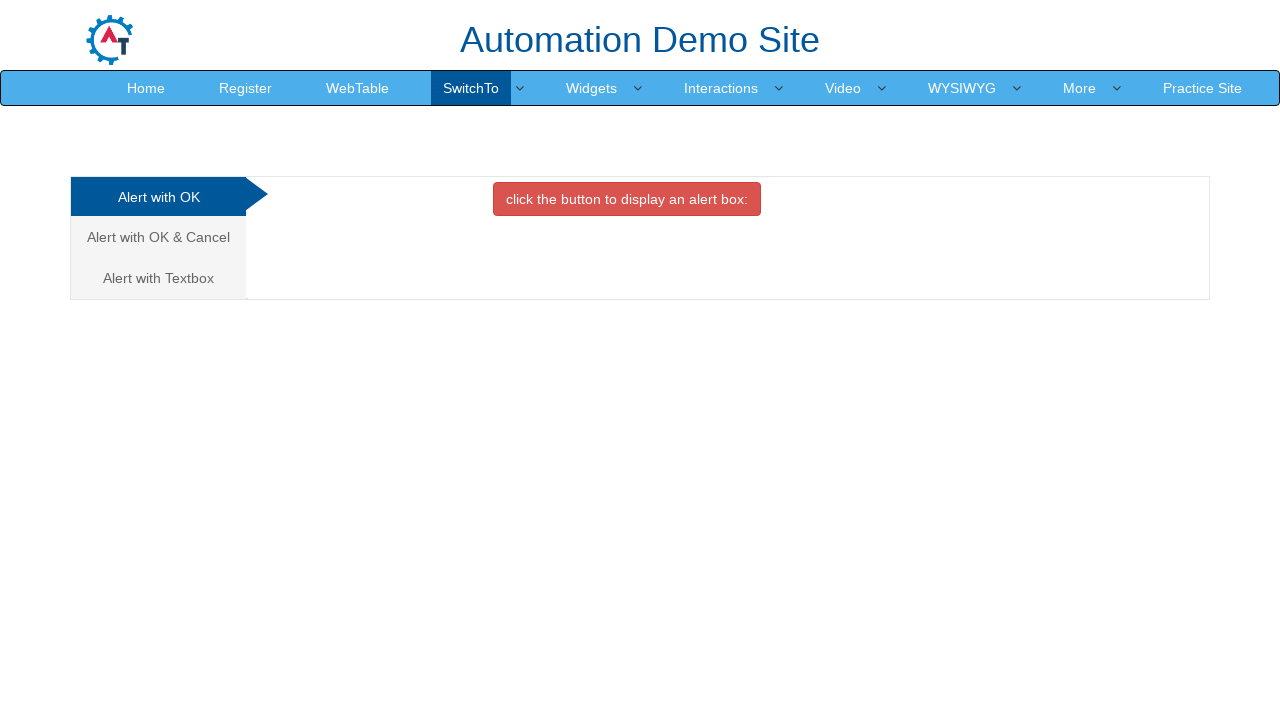

Clicked OK Alert tab at (627, 199) on #OKTab
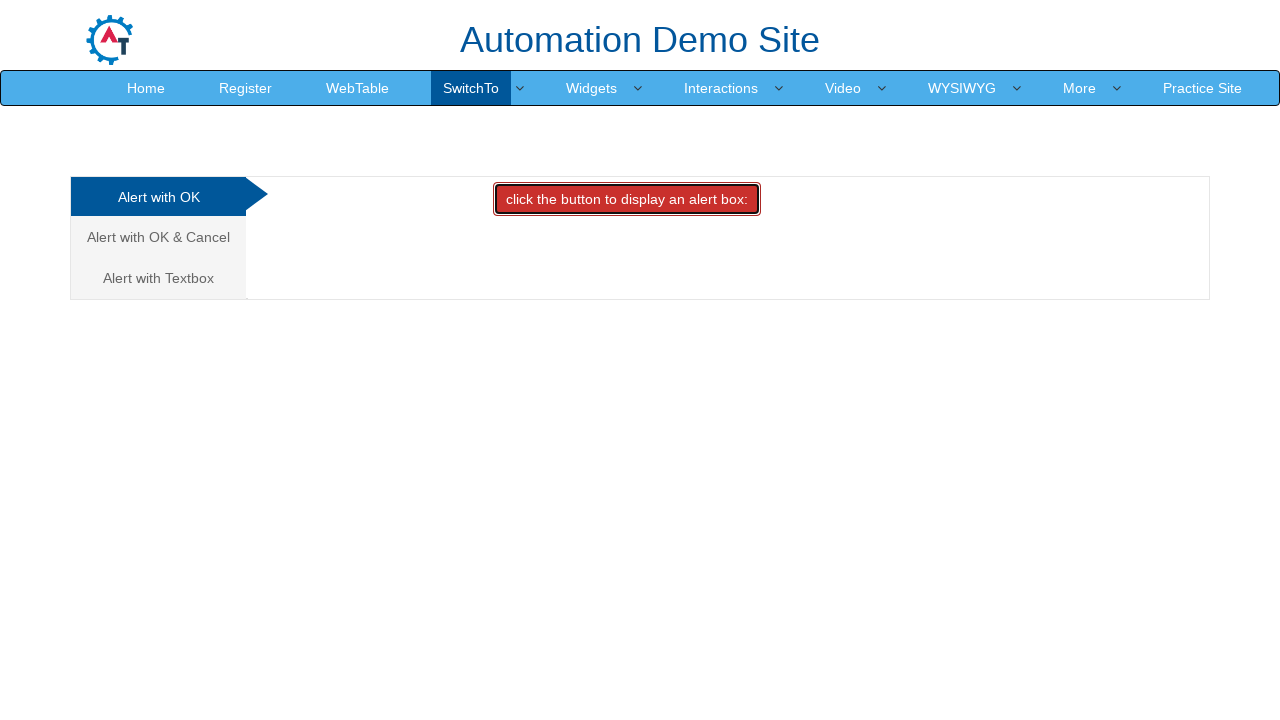

Waited 1200ms for page to load
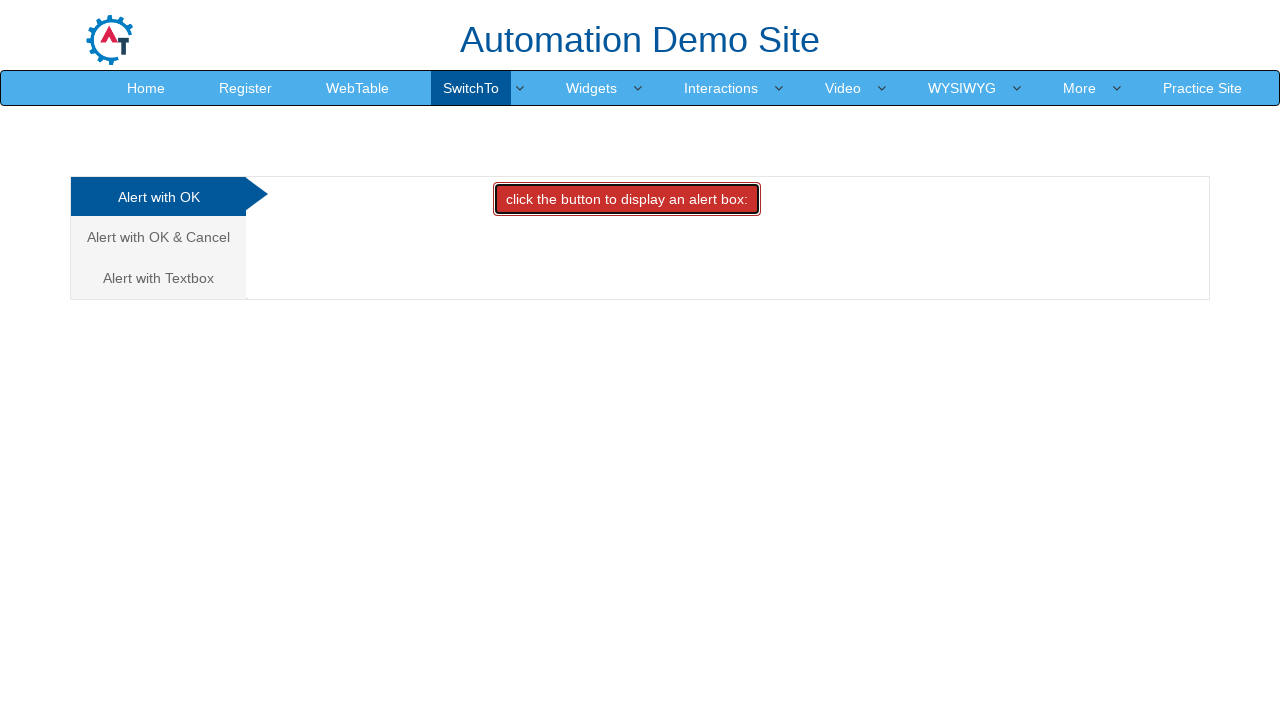

Set up dialog handler to accept alerts
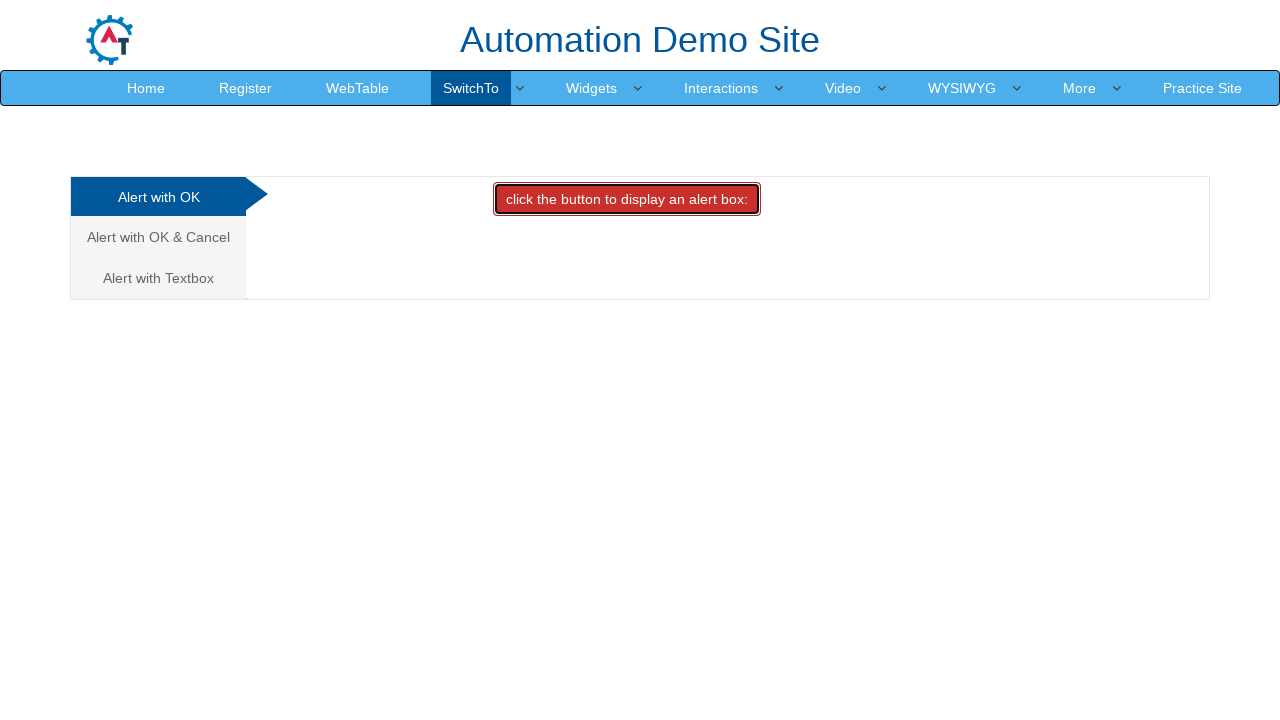

Triggered OK alert and accepted it at (627, 199) on #OKTab
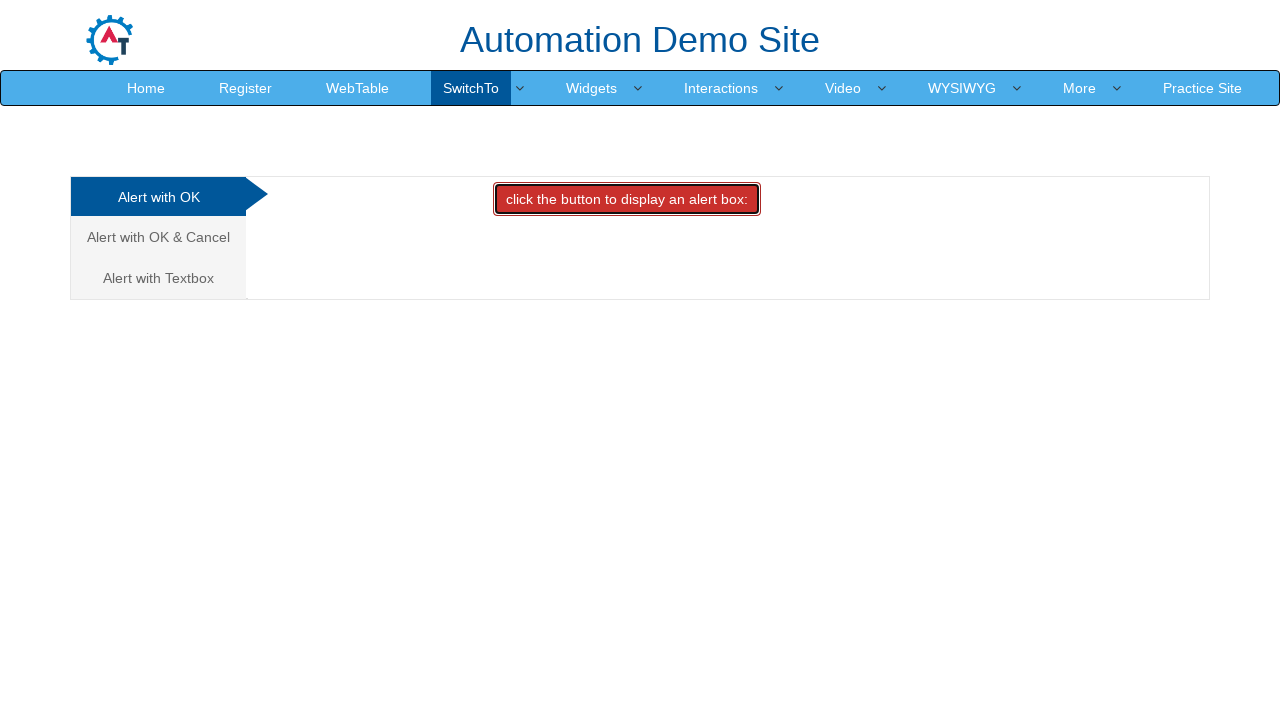

Clicked Cancel/Confirm tab link at (158, 237) on a[href='#CancelTab']
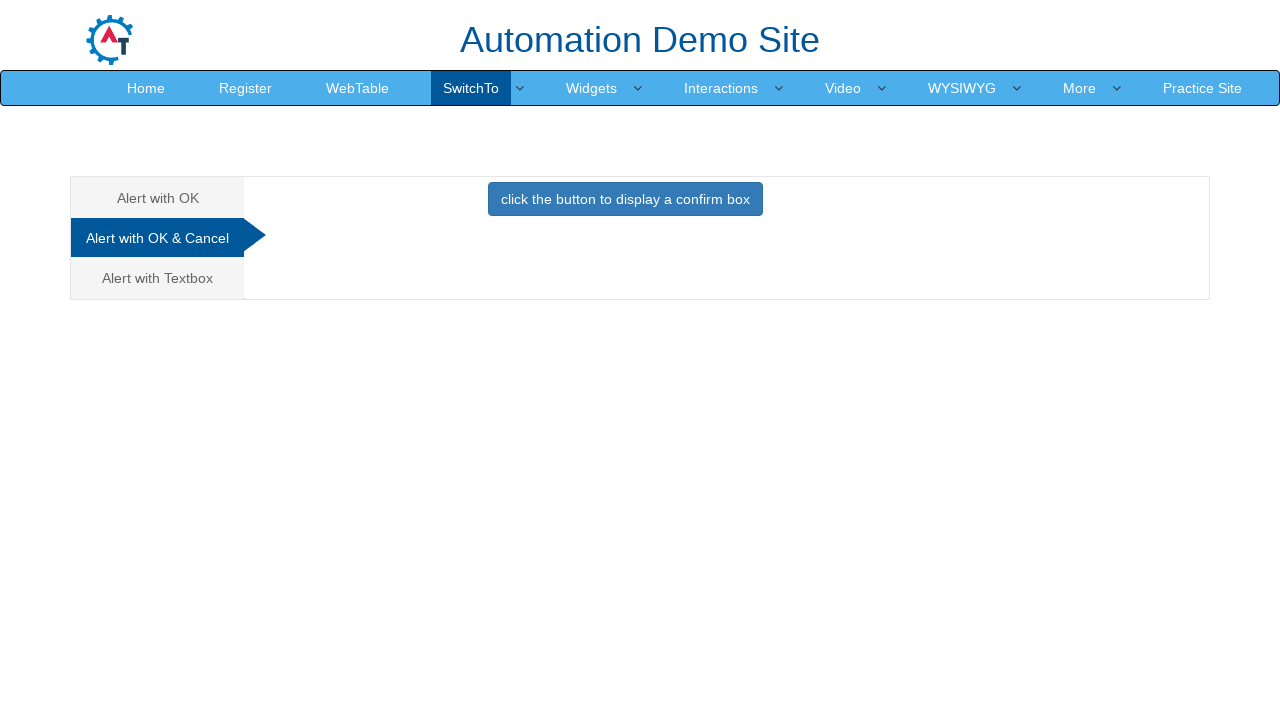

Clicked Cancel/Confirm tab button at (625, 204) on #CancelTab
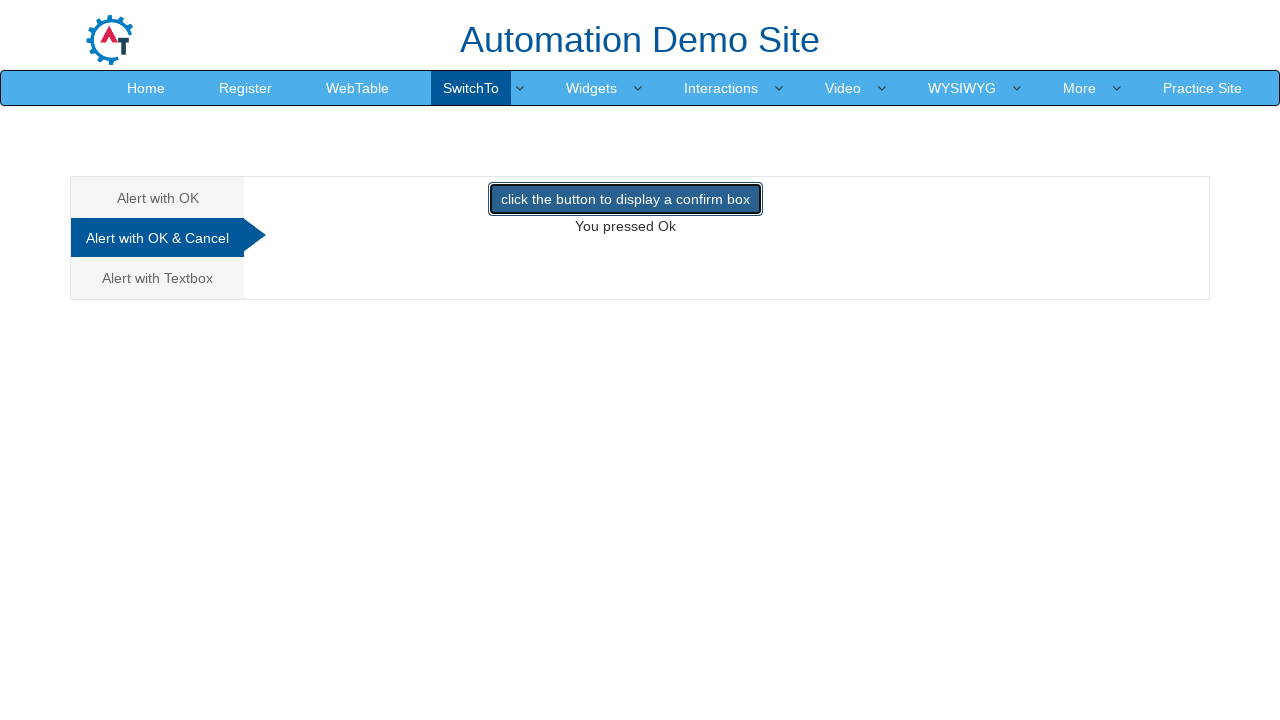

Waited 1200ms for page to load
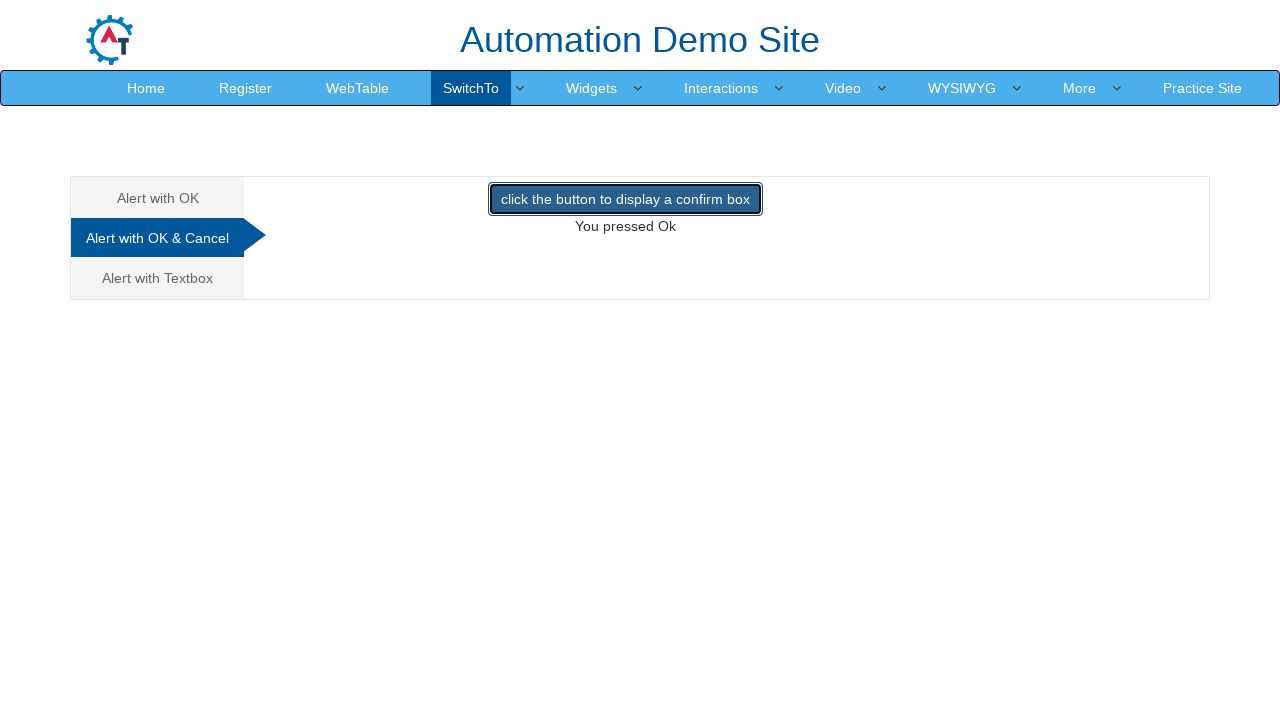

Set up dialog handler to dismiss alerts
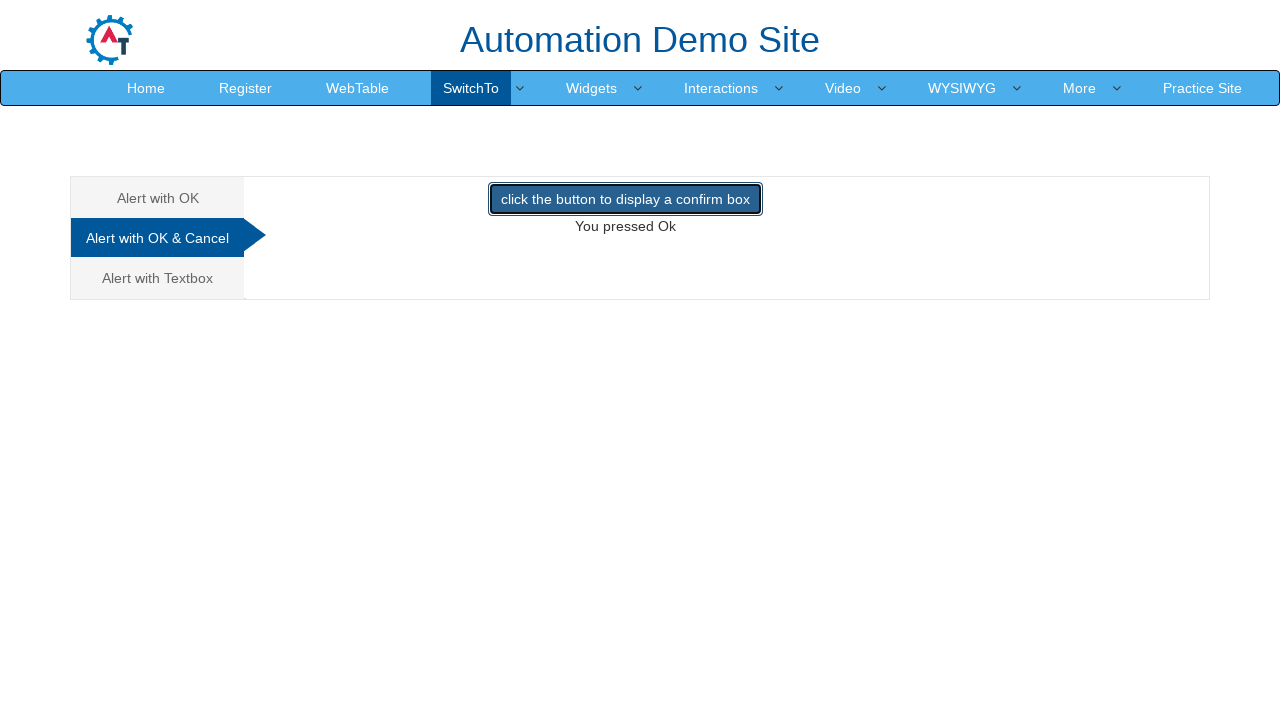

Triggered Cancel/Confirm alert and dismissed it at (625, 214) on #CancelTab
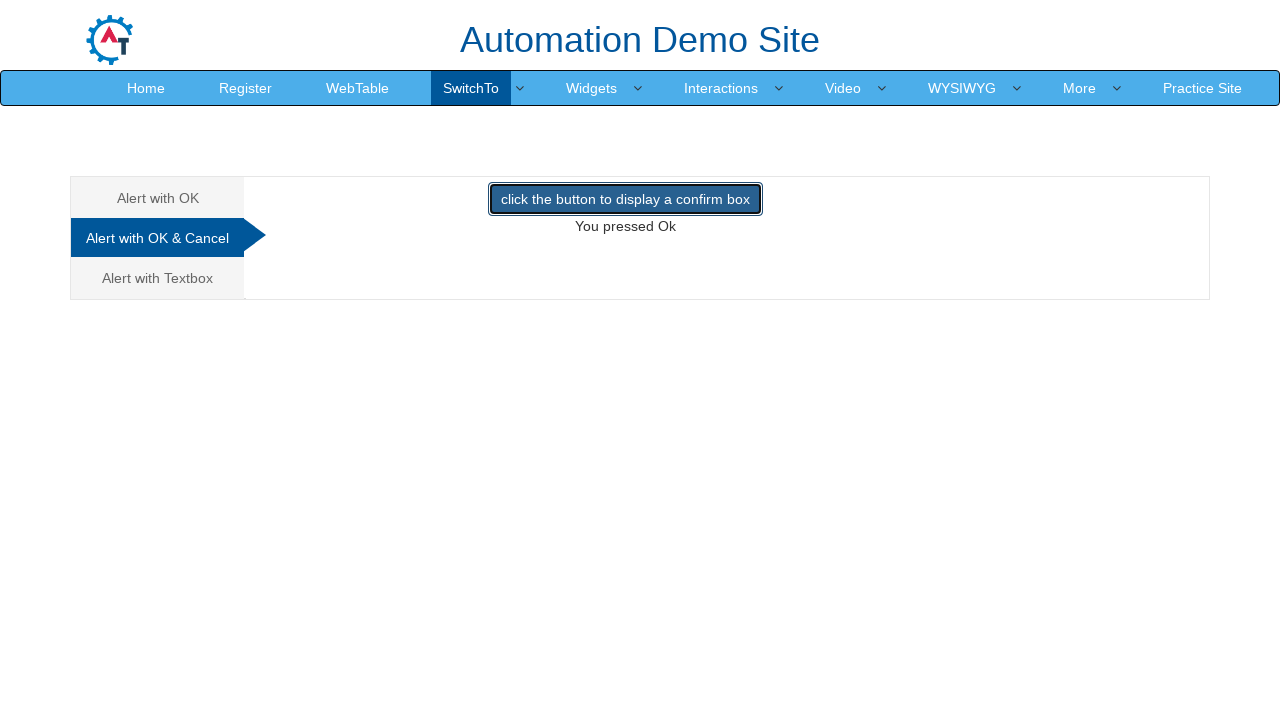

Clicked Textbox/Prompt tab link at (158, 278) on a[href='#Textbox']
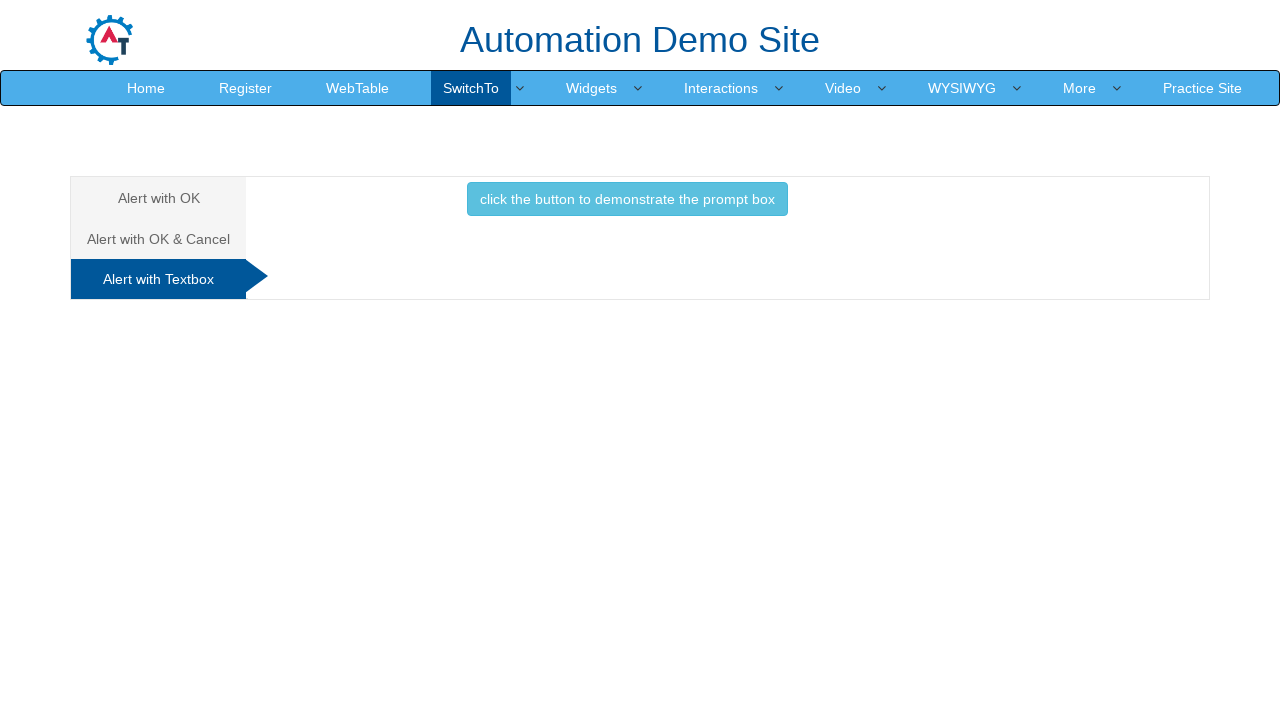

Set up dialog handler to accept prompt with text input
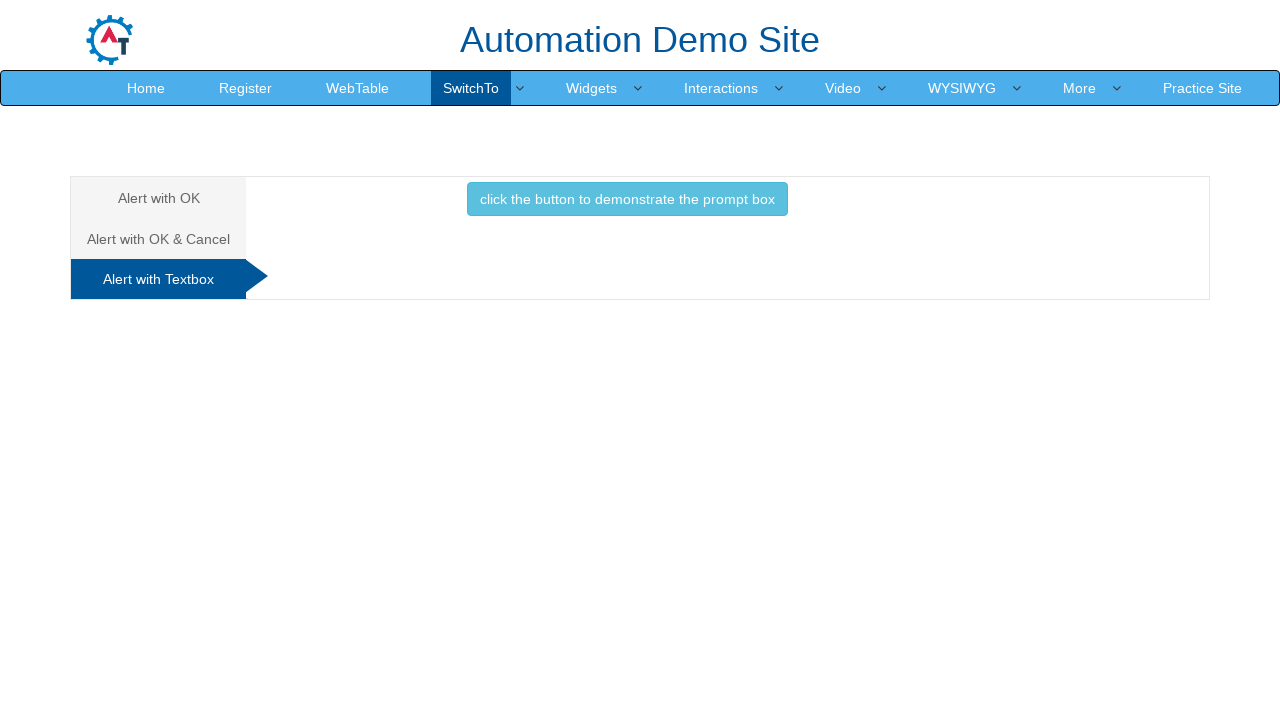

Triggered prompt alert and entered text 'Its a beautifull day!' at (627, 204) on #Textbox
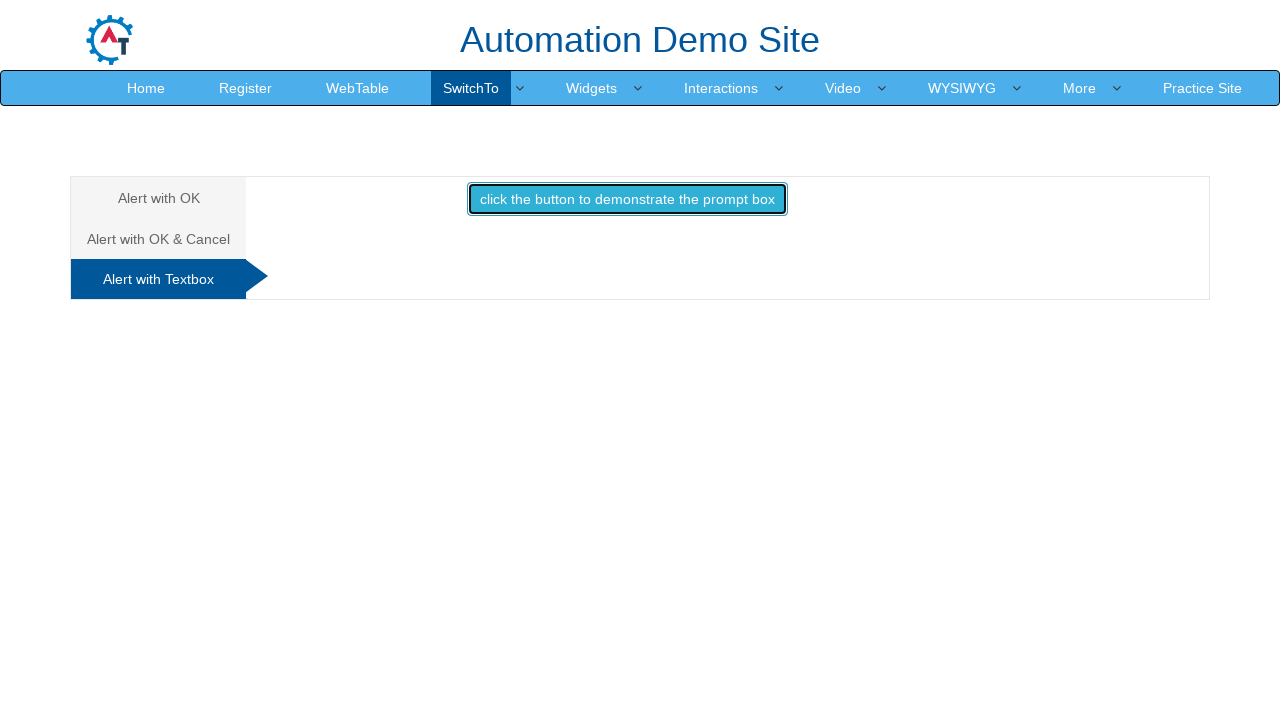

Waited 1000ms for prompt to be processed
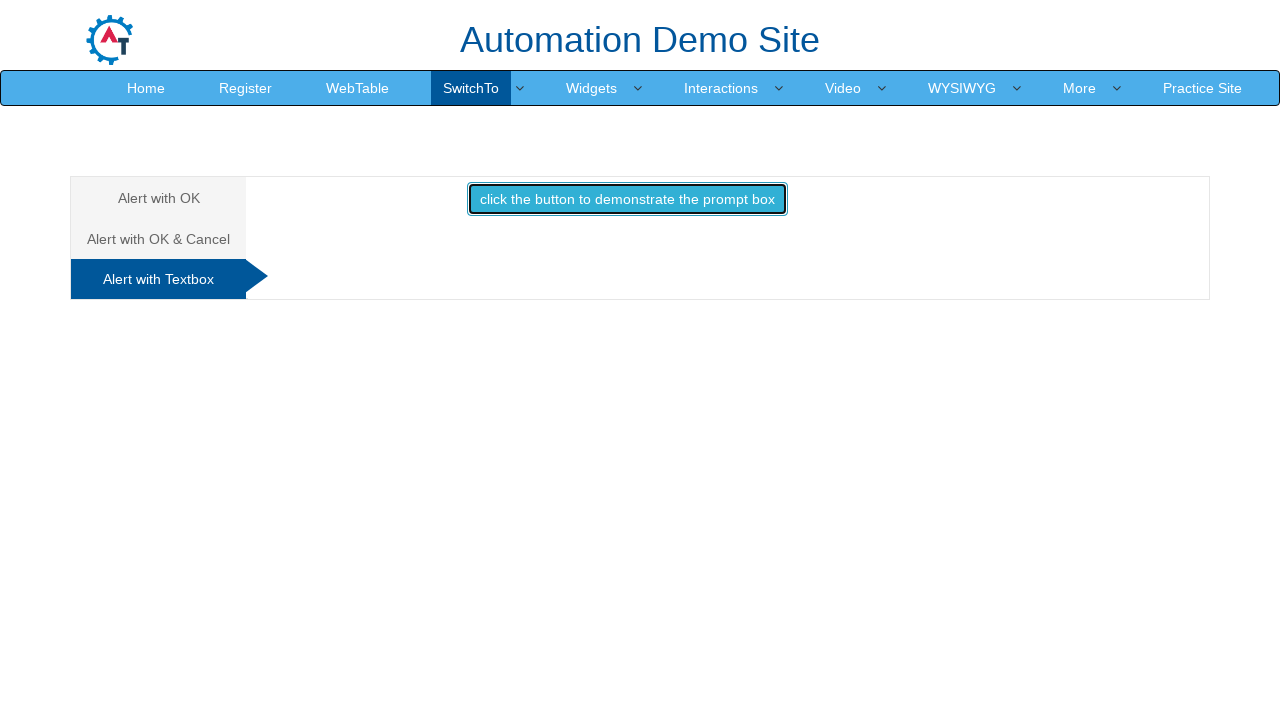

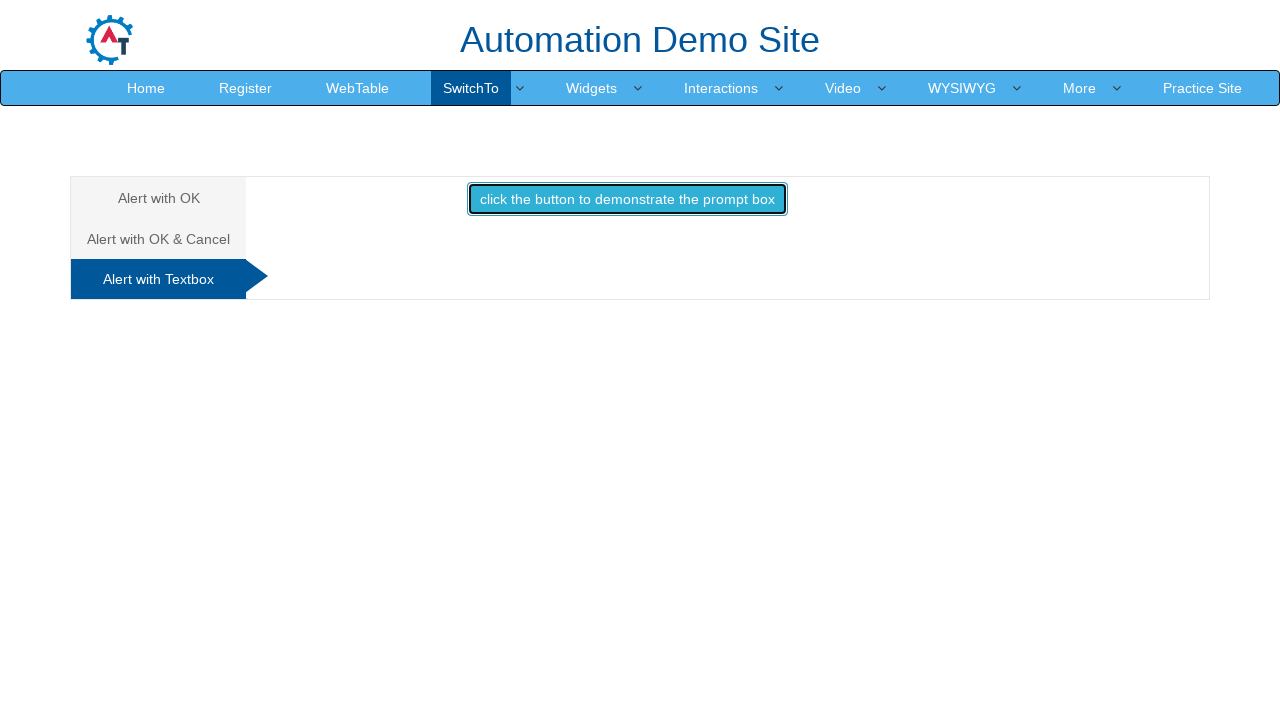